Tests the Python.org search functionality by entering "pycon" in the search field and submitting the search, then verifying results are found.

Starting URL: http://www.python.org

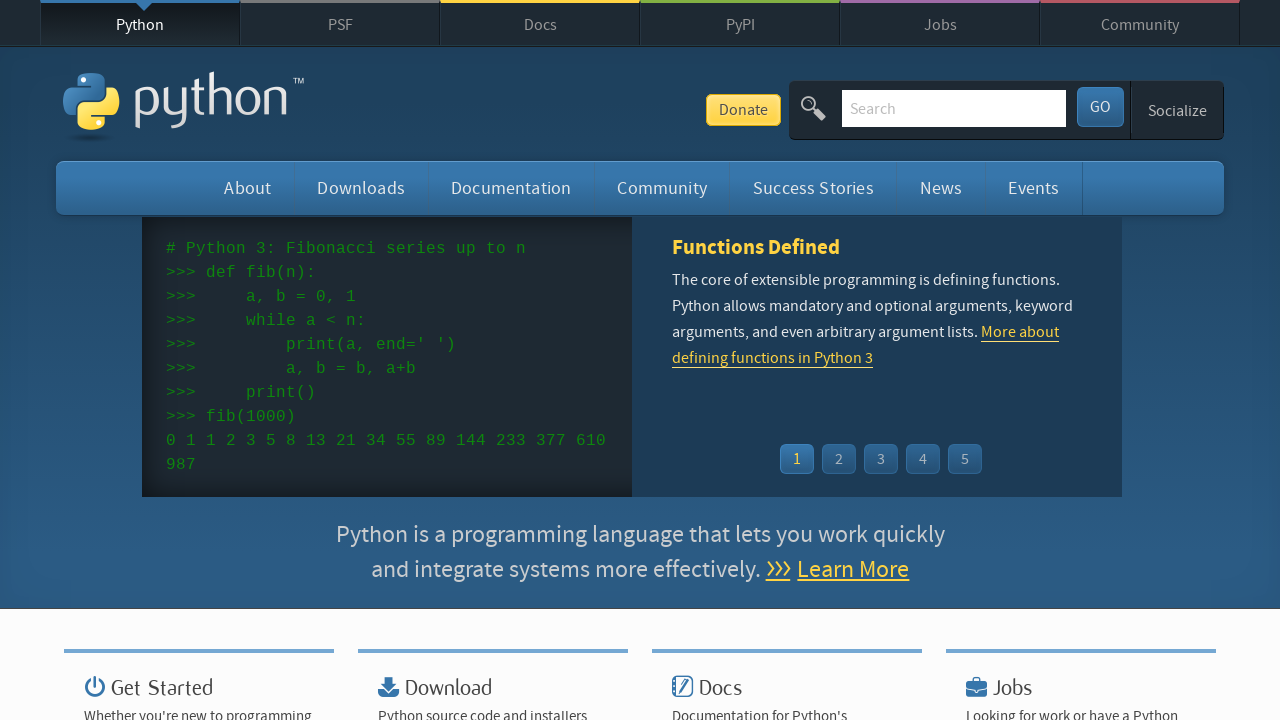

Verified page title contains 'Python'
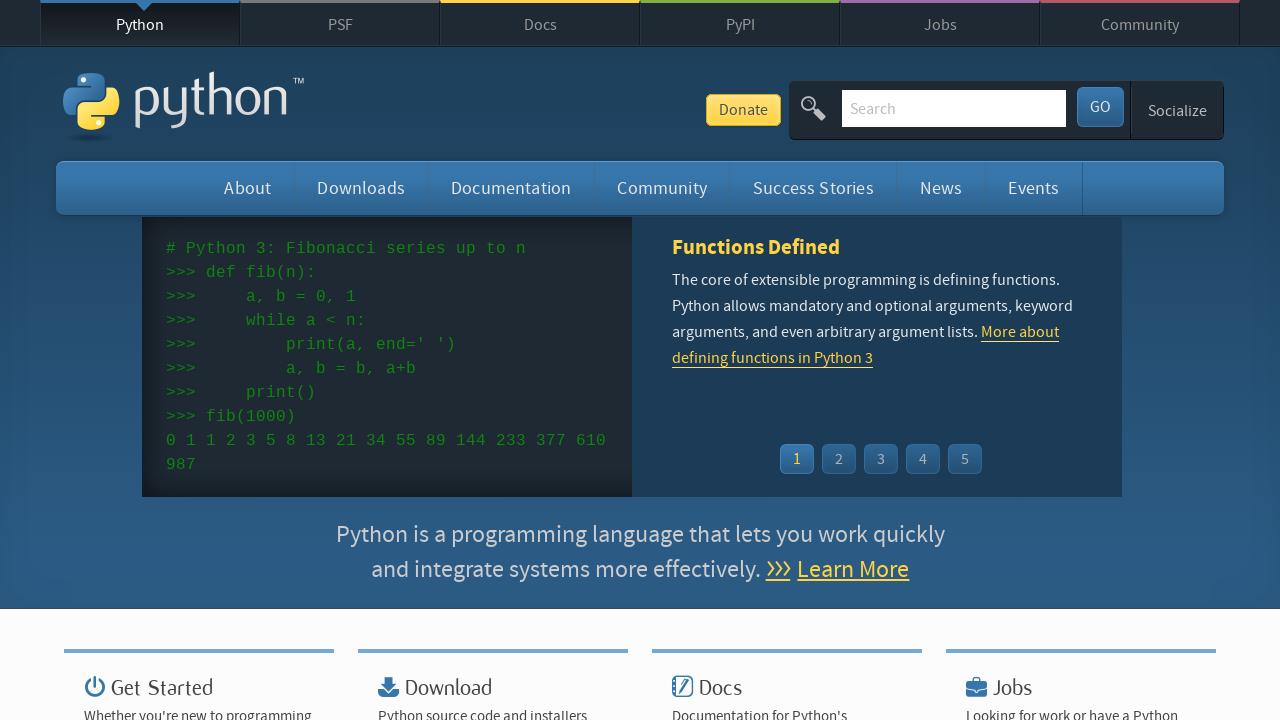

Found and cleared the search input field on input[name='q']
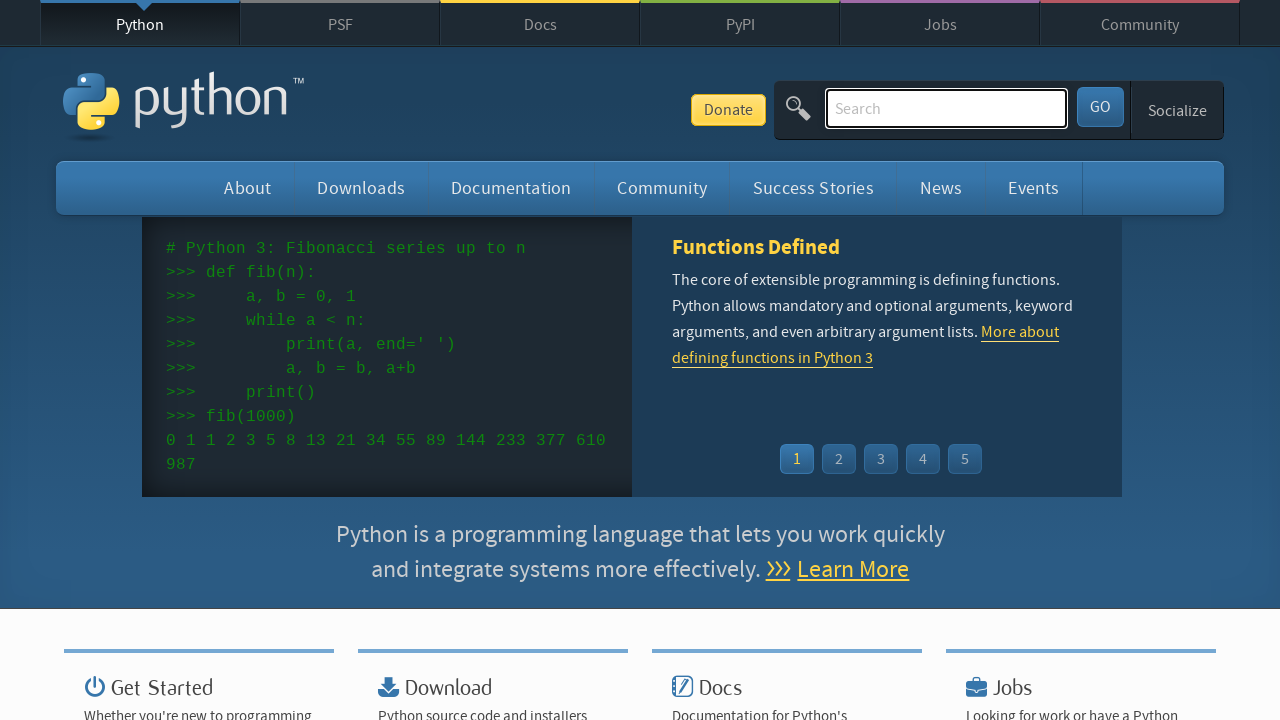

Filled search field with 'pycon' on input[name='q']
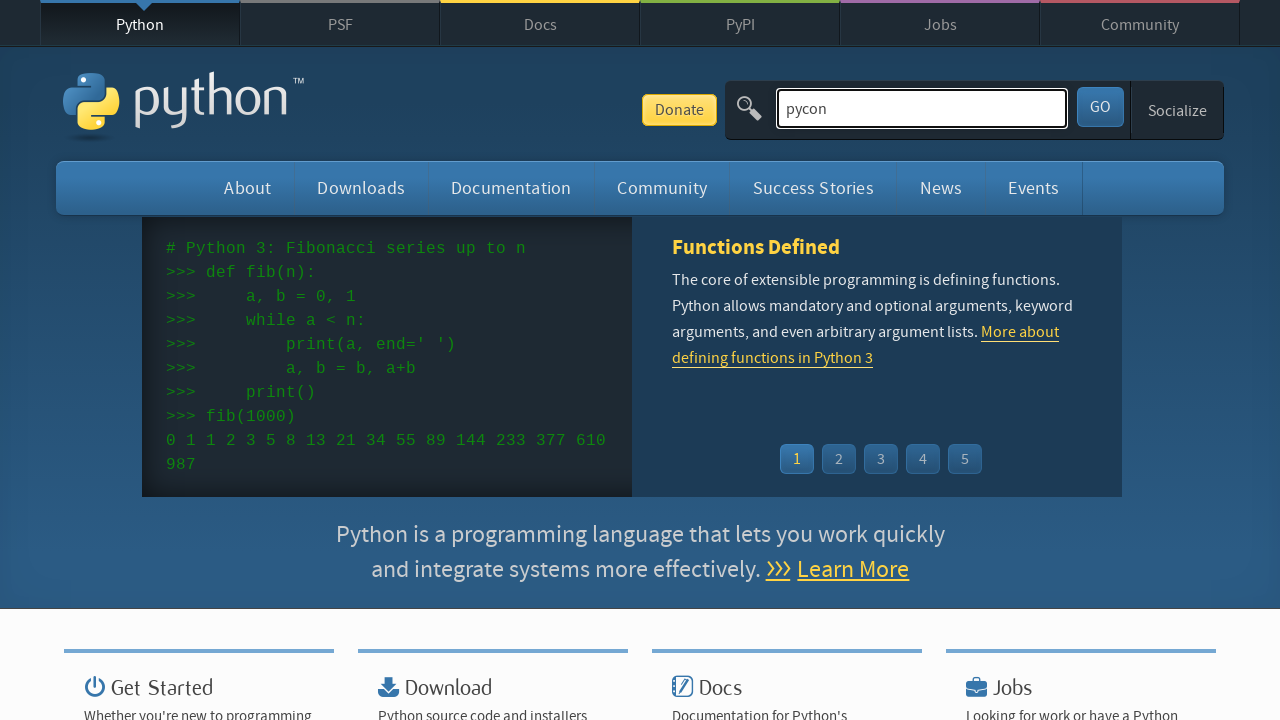

Pressed Enter to submit search for 'pycon' on input[name='q']
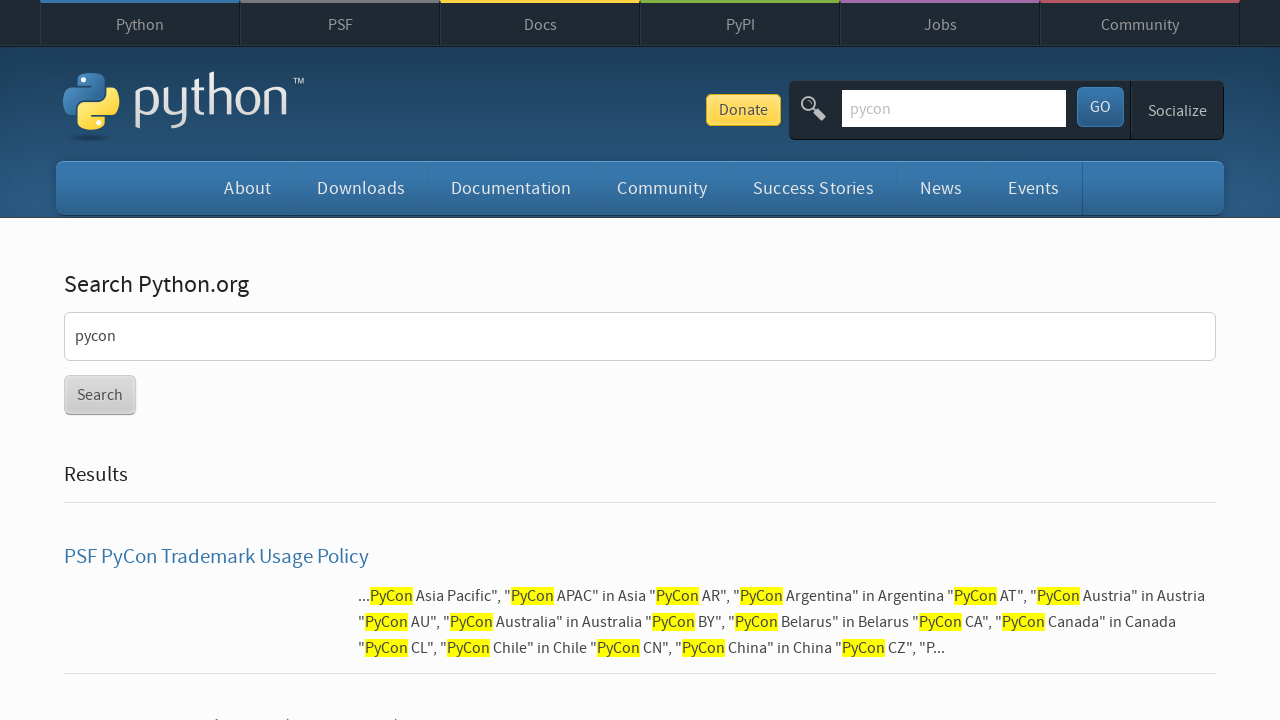

Waited for page to load after search submission
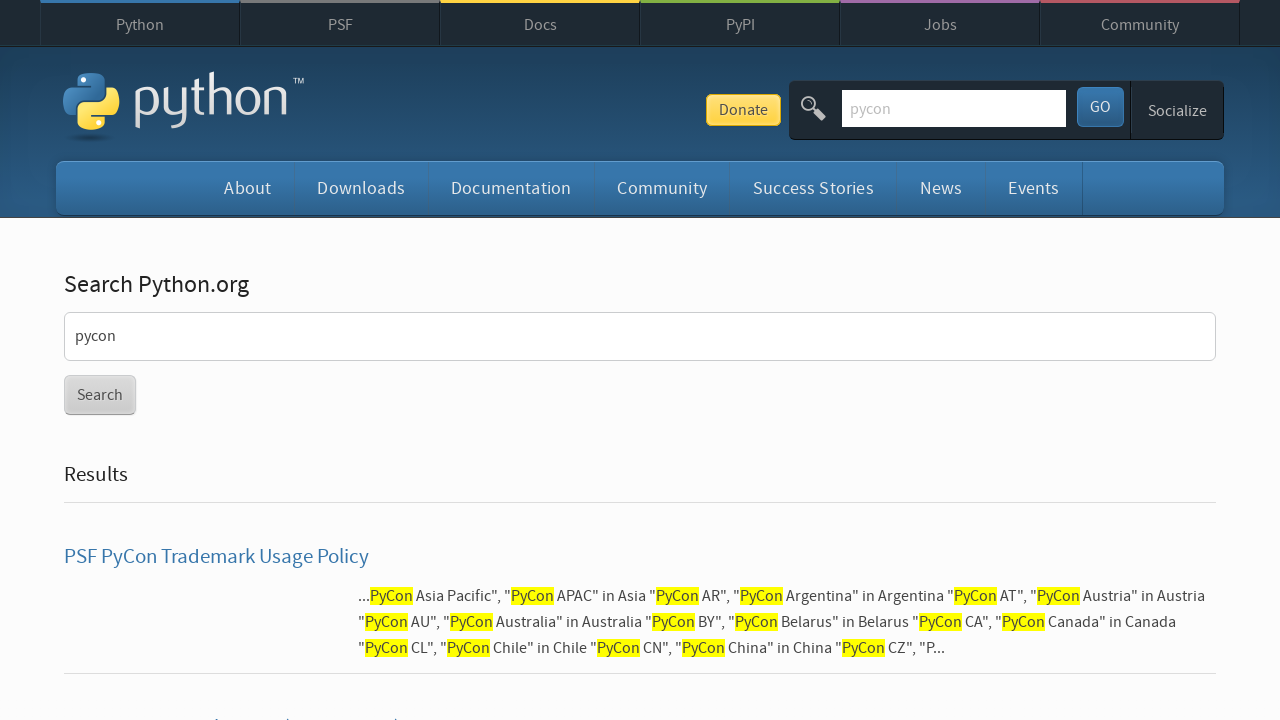

Verified search results were found (no 'No results found' message)
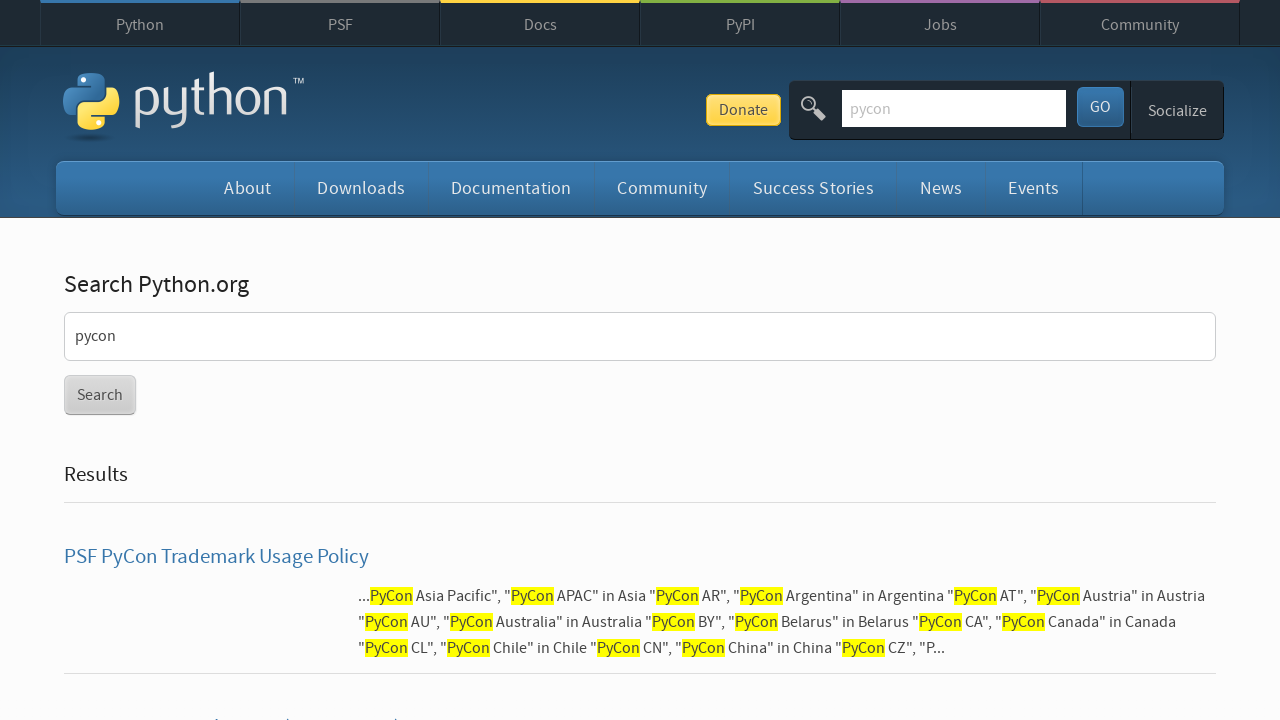

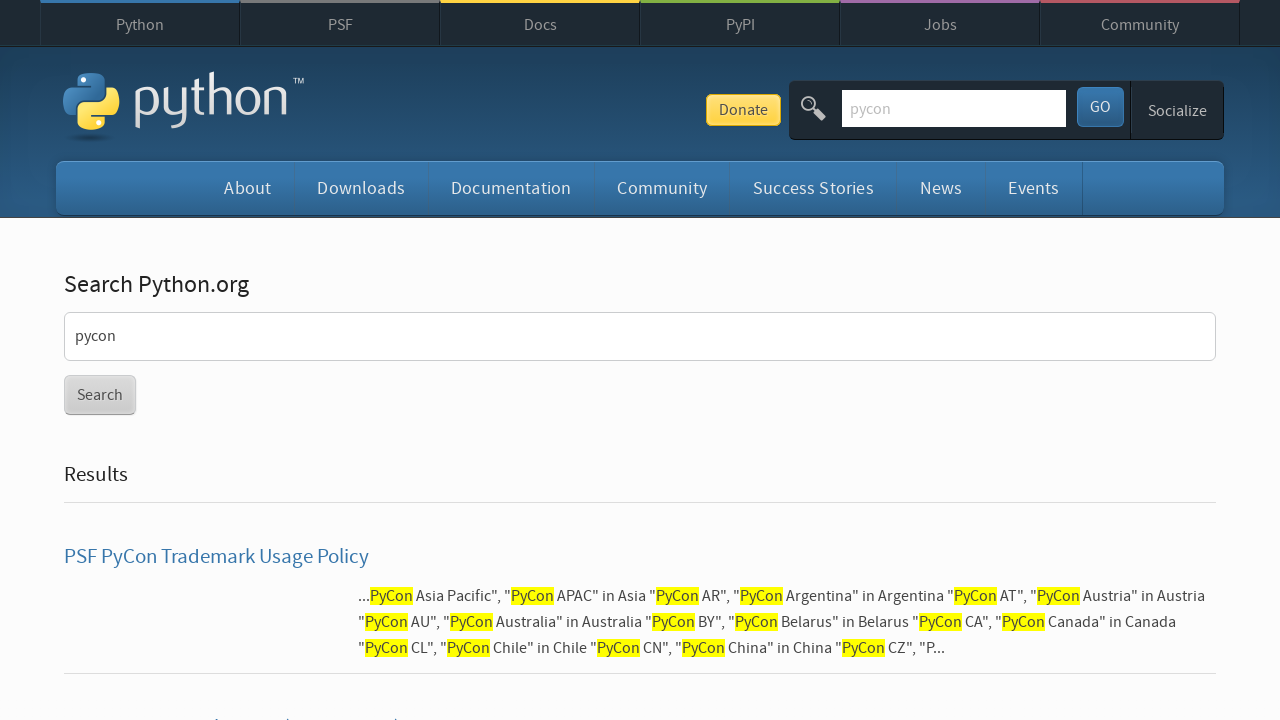